Tests Google Translate by entering text into the translation input field

Starting URL: https://translate.google.com/

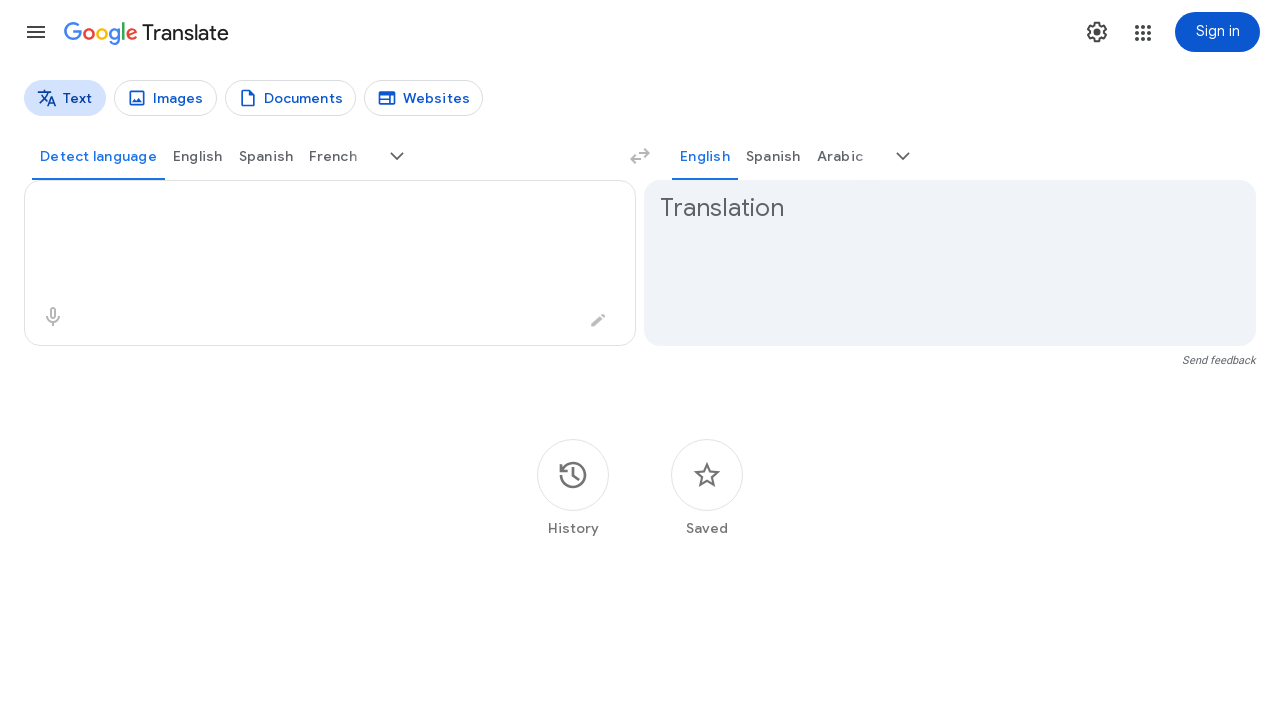

Entered 'Hello' into the translation input field on .er8xn
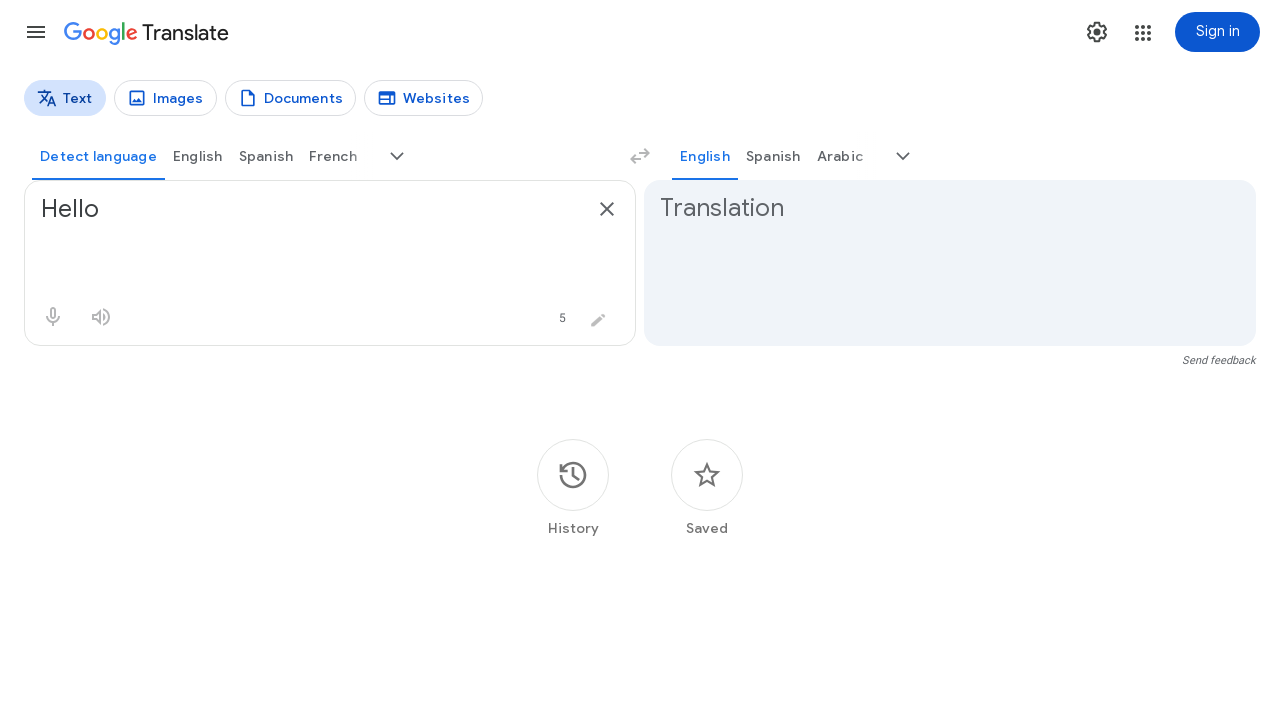

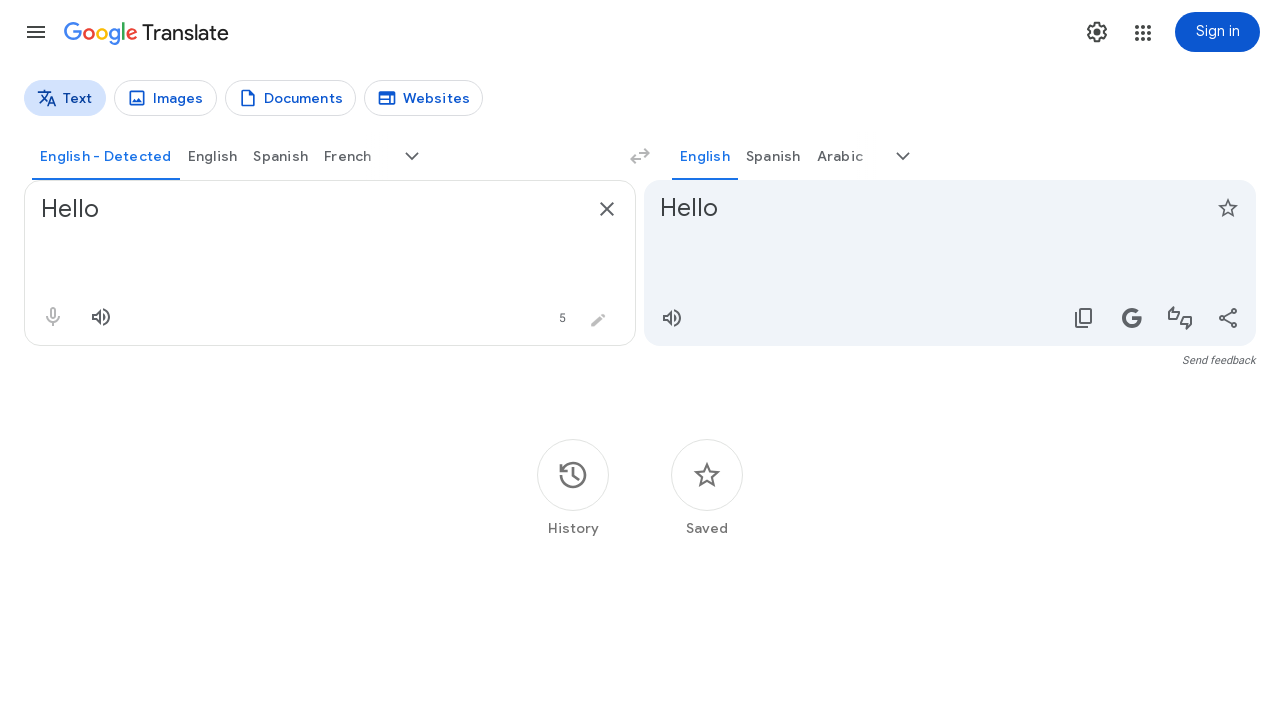